Tests mouse events on a training website by performing click, move, double-click, and right-click actions on various elements, then interacting with a context menu.

Starting URL: https://training-support.net/webelements/mouse-events

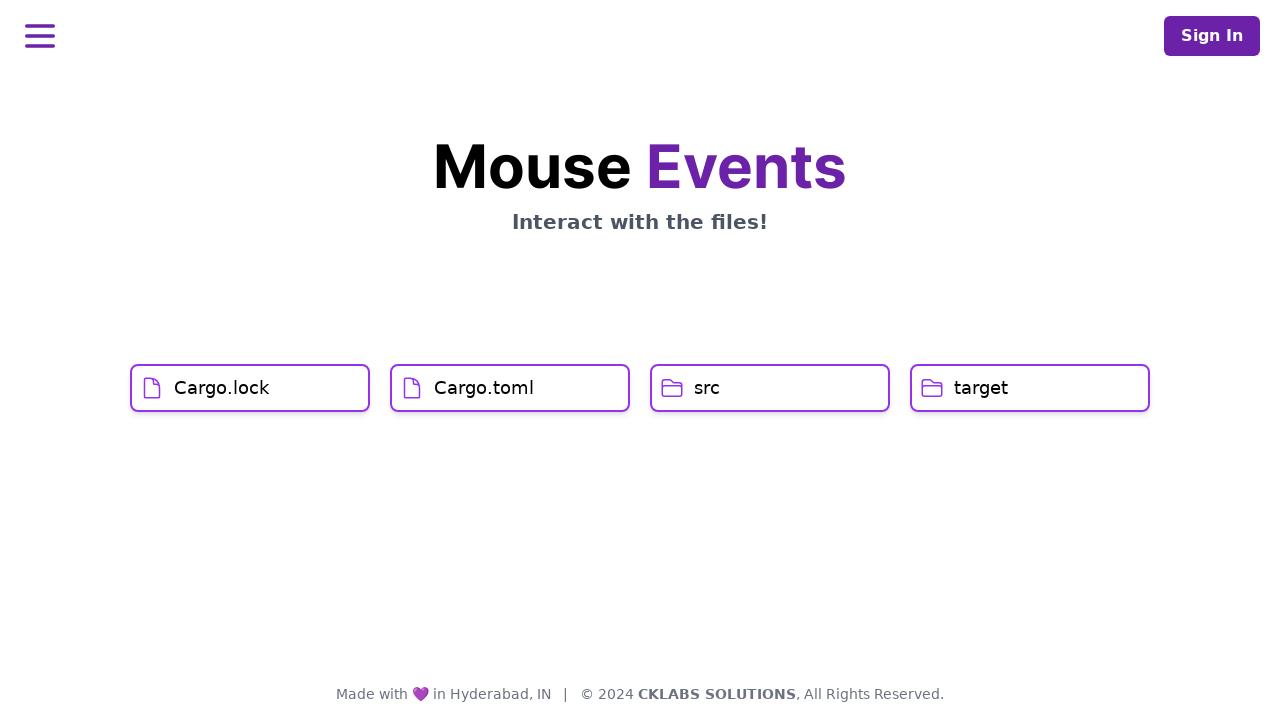

Clicked on Cargo.lock button at (222, 388) on xpath=//h1[contains(text(), 'Cargo.lock')]
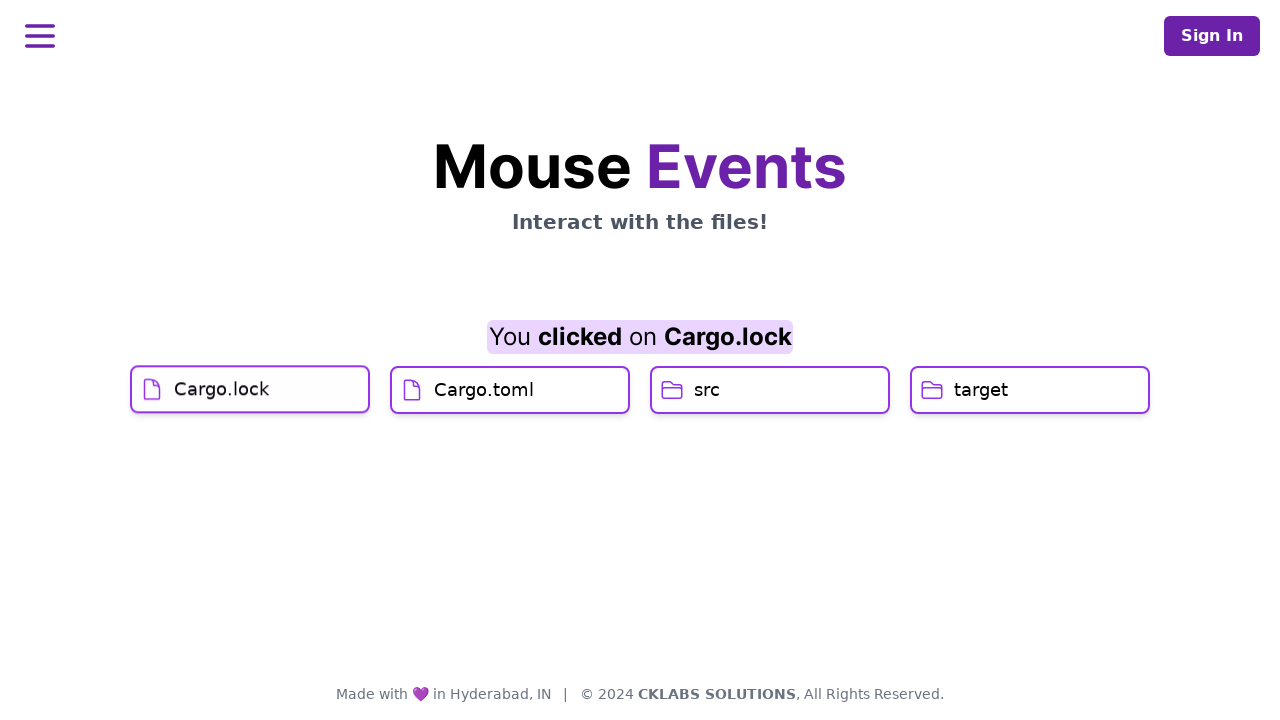

Clicked on Cargo.toml button at (484, 420) on xpath=//h1[contains(text(), 'Cargo.toml')]
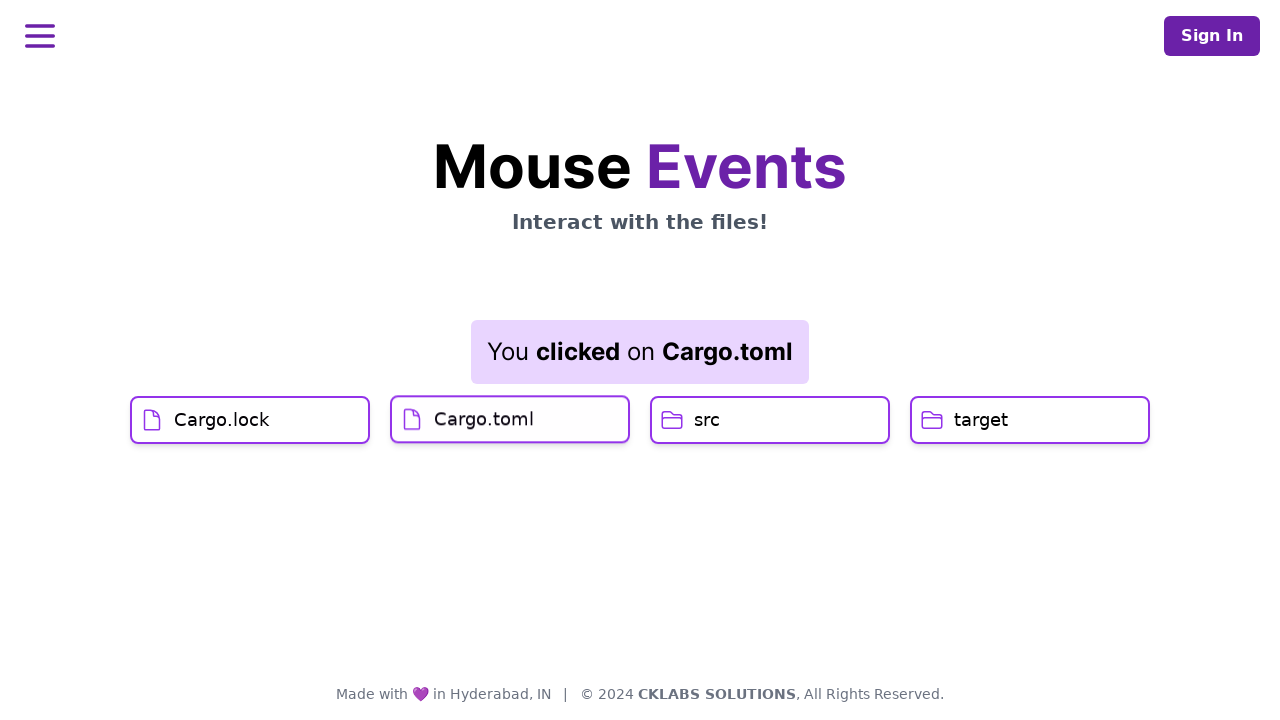

Result updated after Cargo.toml click
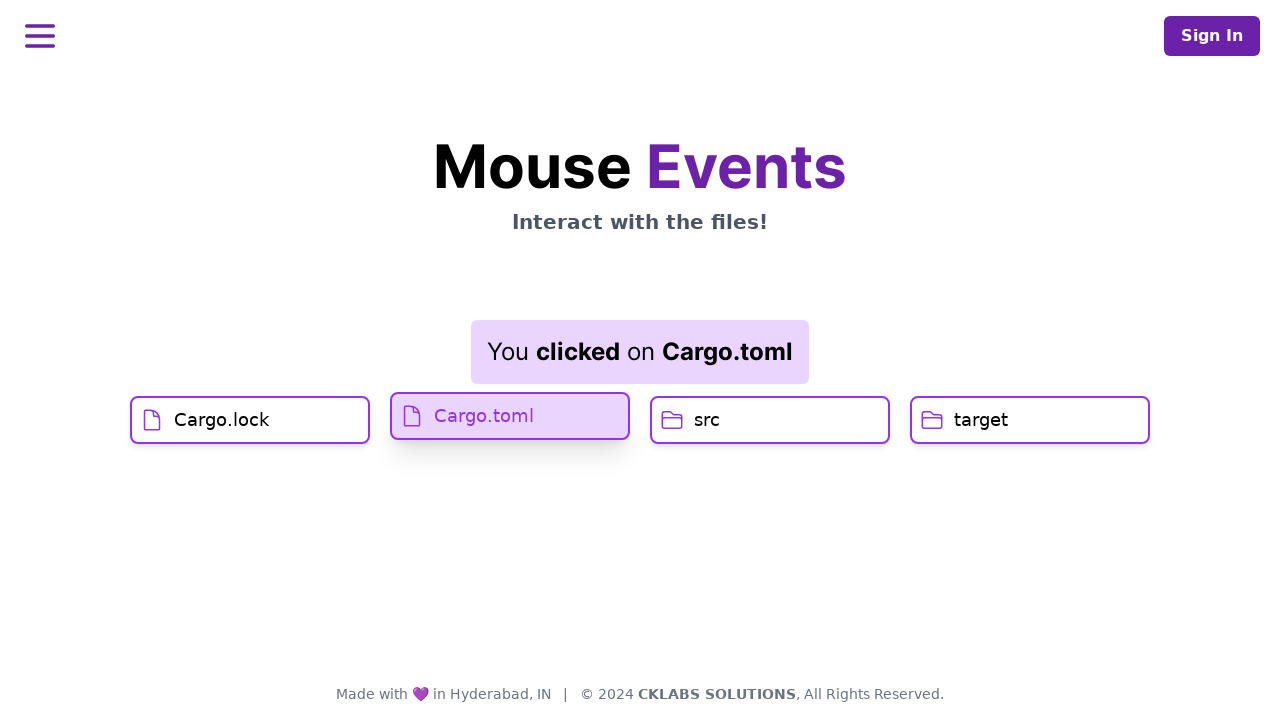

Double-clicked on src button at (707, 420) on xpath=//h1[contains(text(), 'src')]
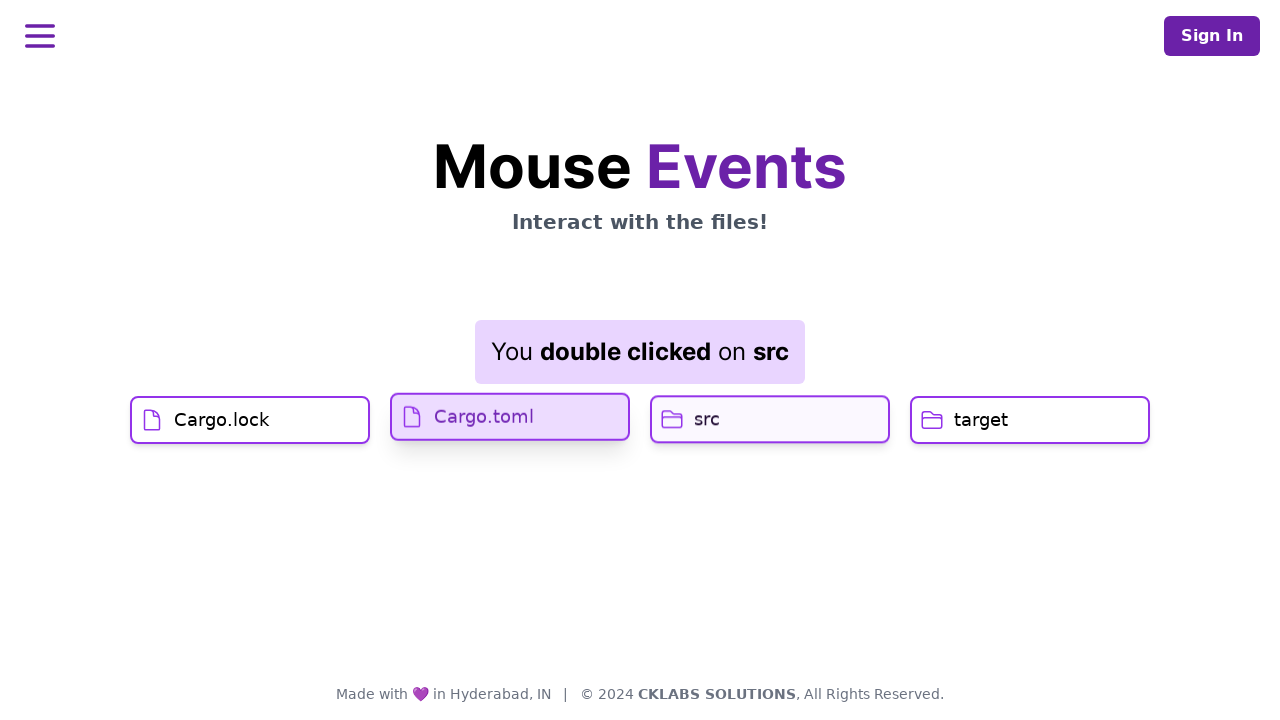

Right-clicked on target button to open context menu at (981, 420) on //h1[contains(text(), 'target')]
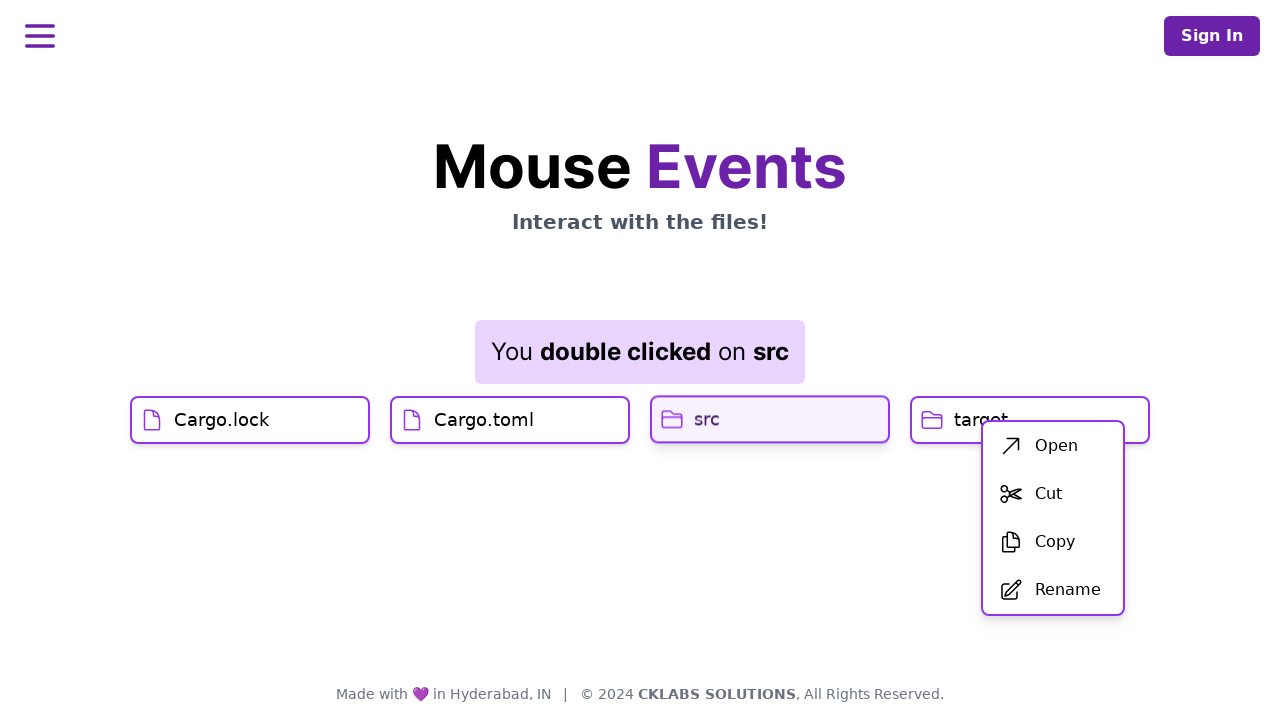

Clicked on 'Open' option from context menu at (1056, 446) on xpath=//span[contains(text(), 'Open')]
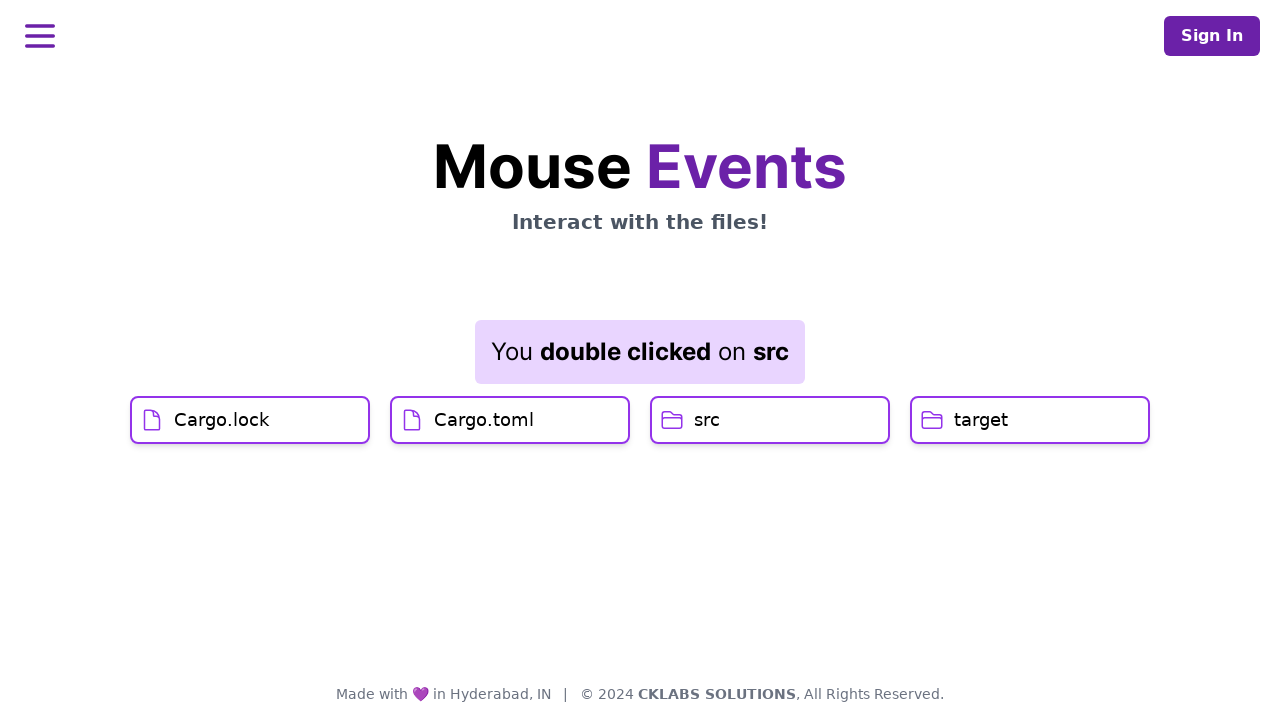

Final result loaded after context menu action
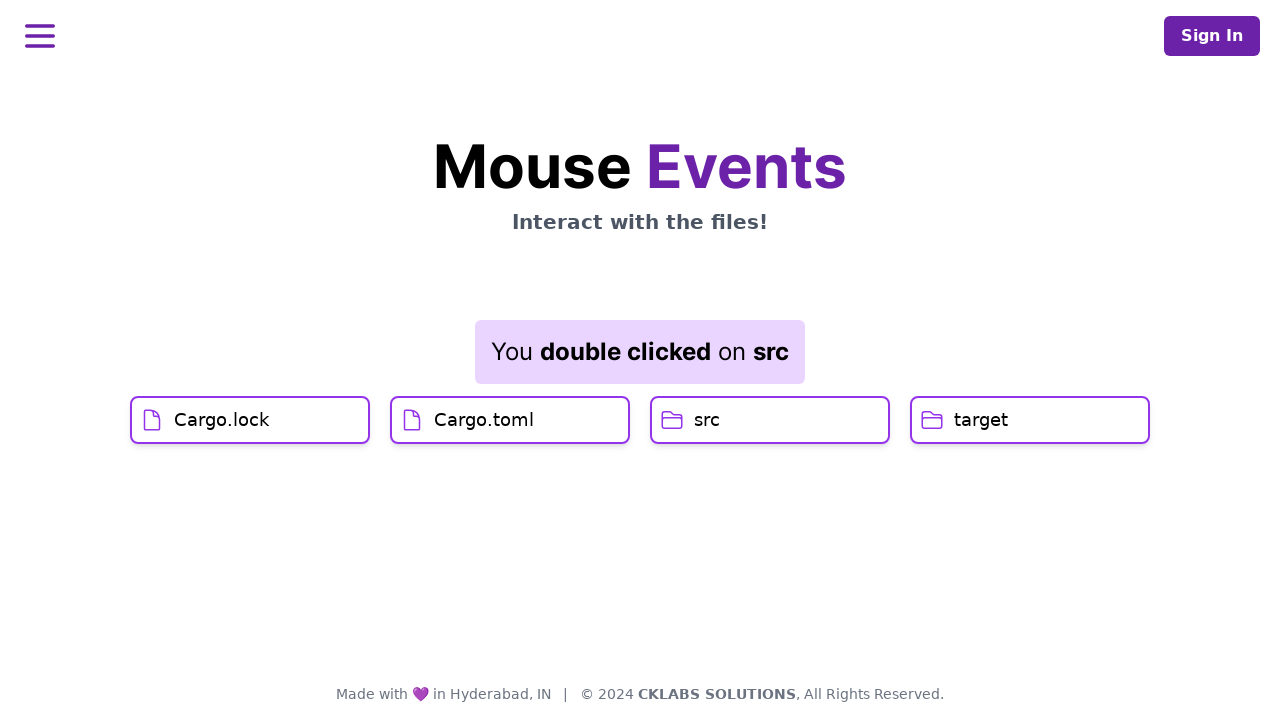

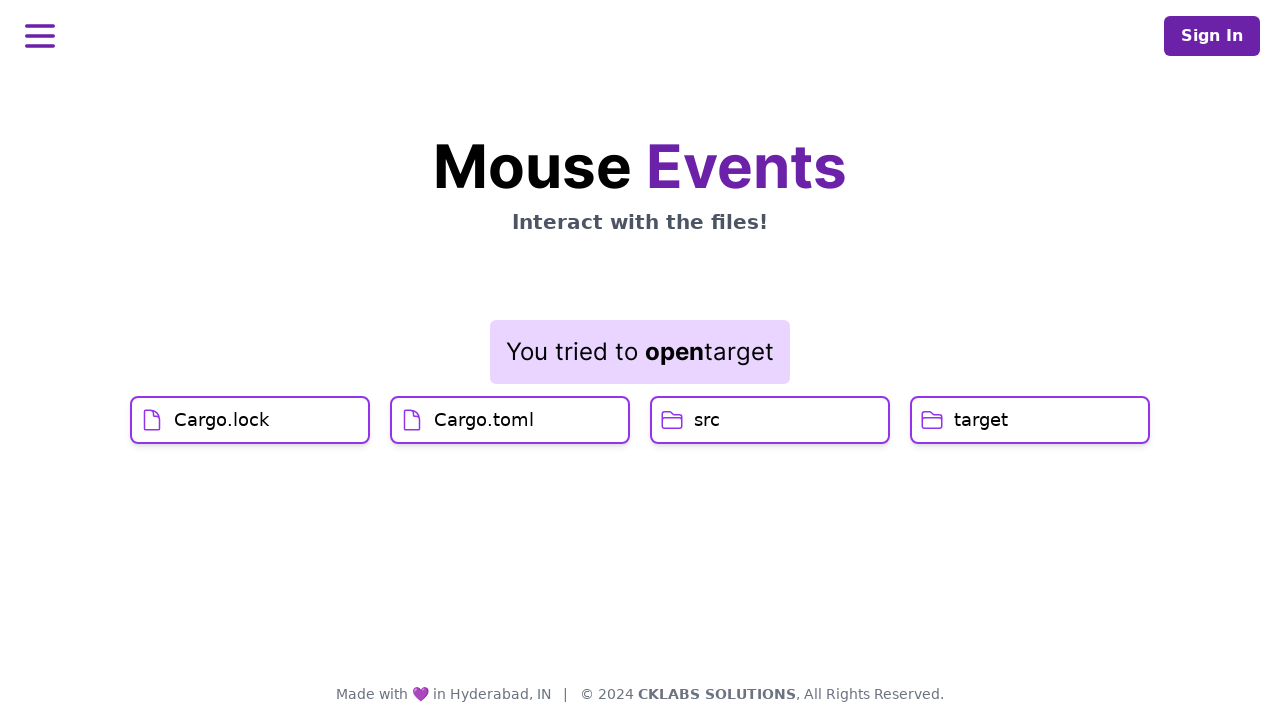